Tests table interactions by reading table data, finding specific cell values, and clicking column headers to sort the table

Starting URL: https://training-support.net/webelements/tables

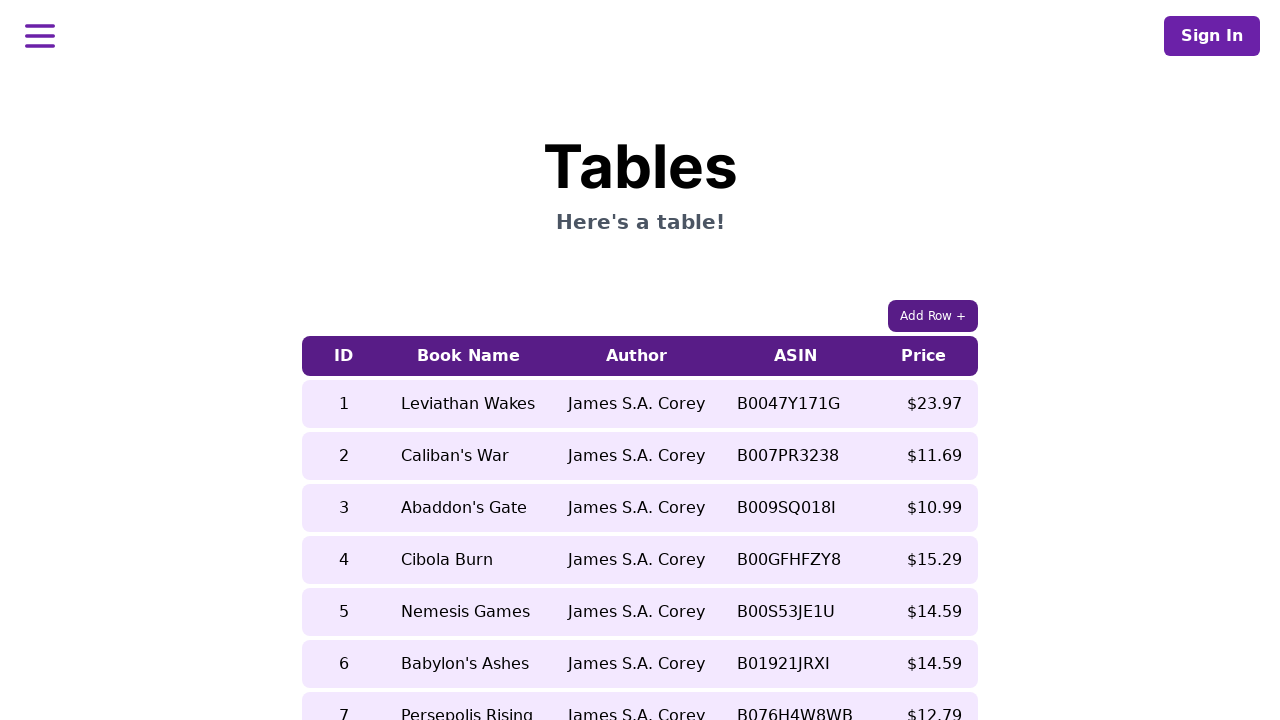

Waited for table to load
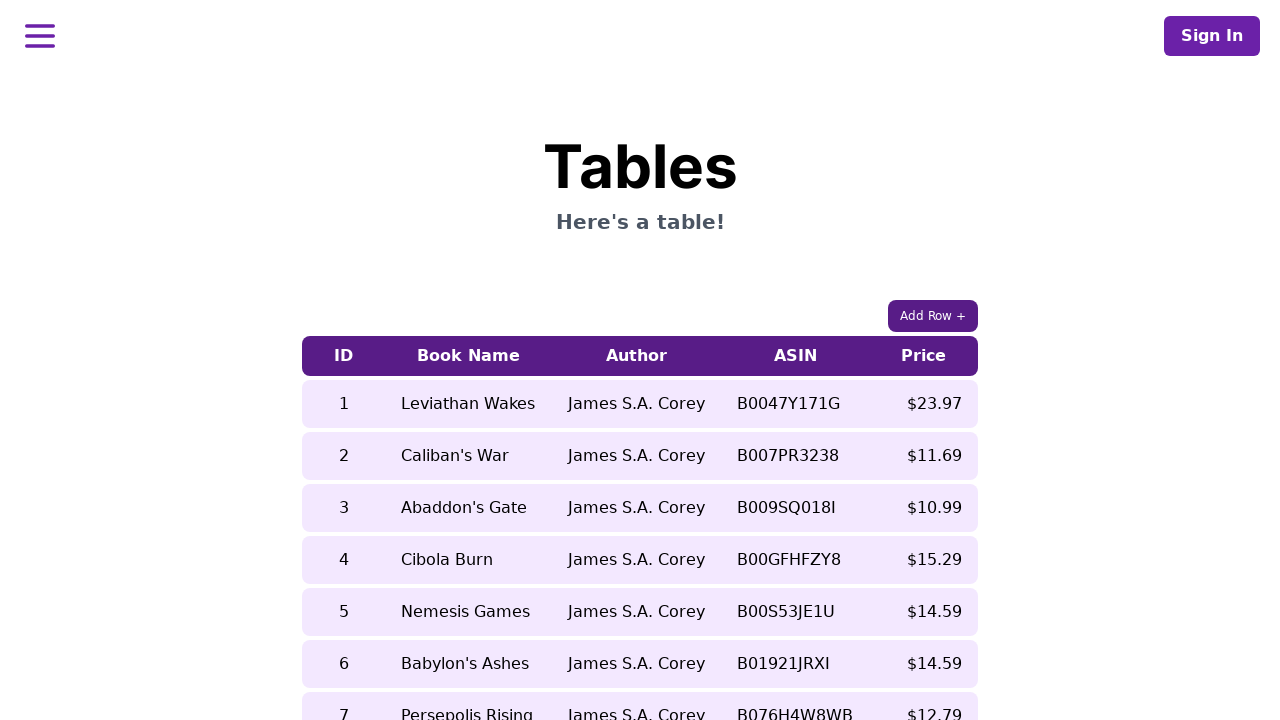

Retrieved all table rows
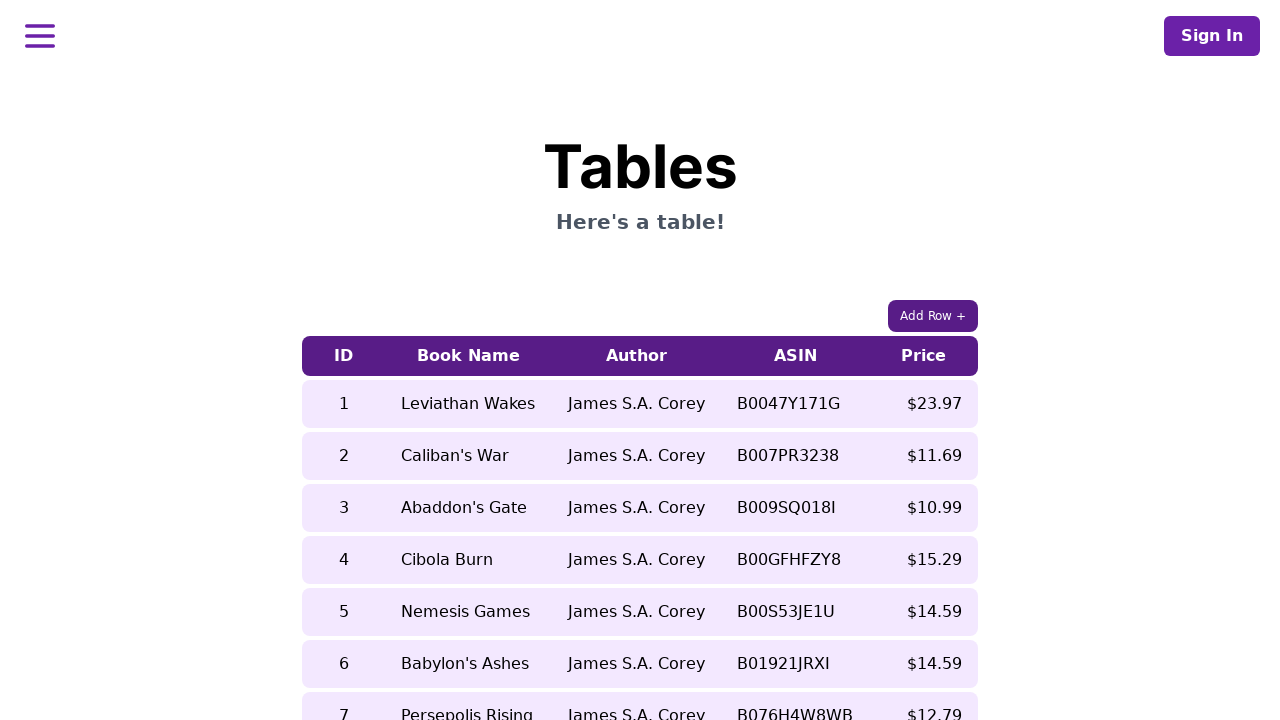

Retrieved all table column headers
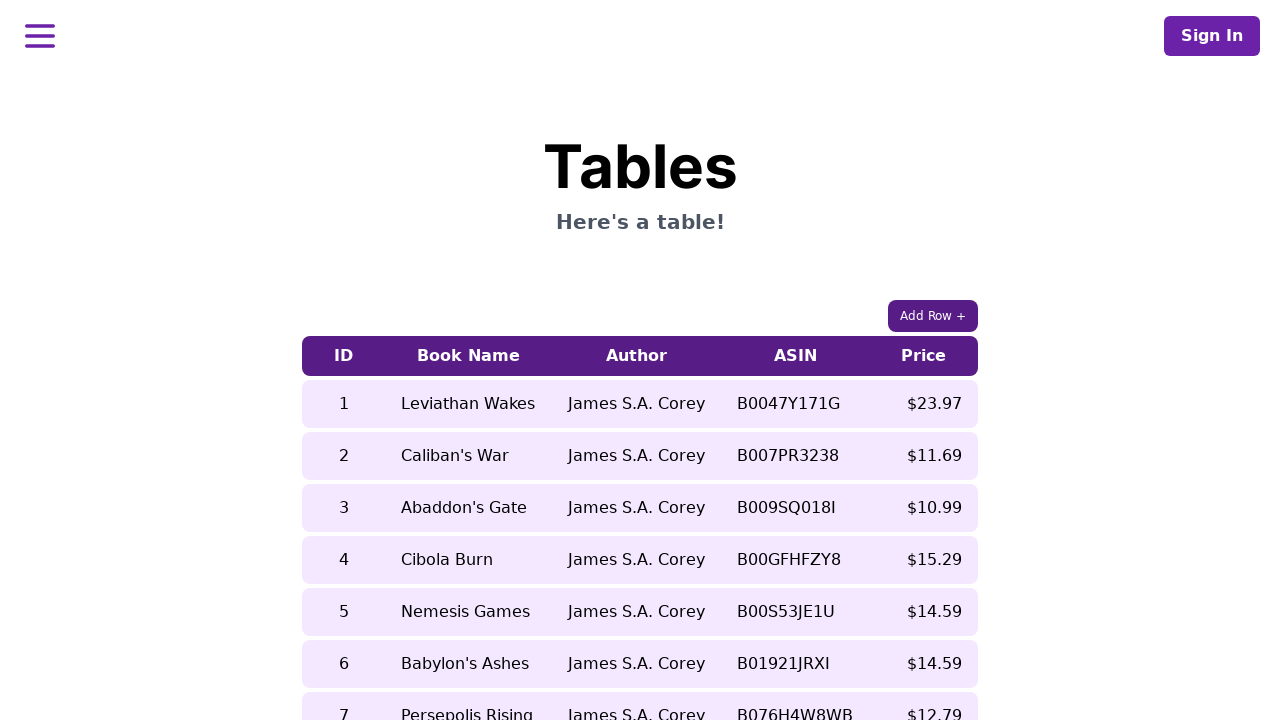

Found 'Book Name' column at index 2
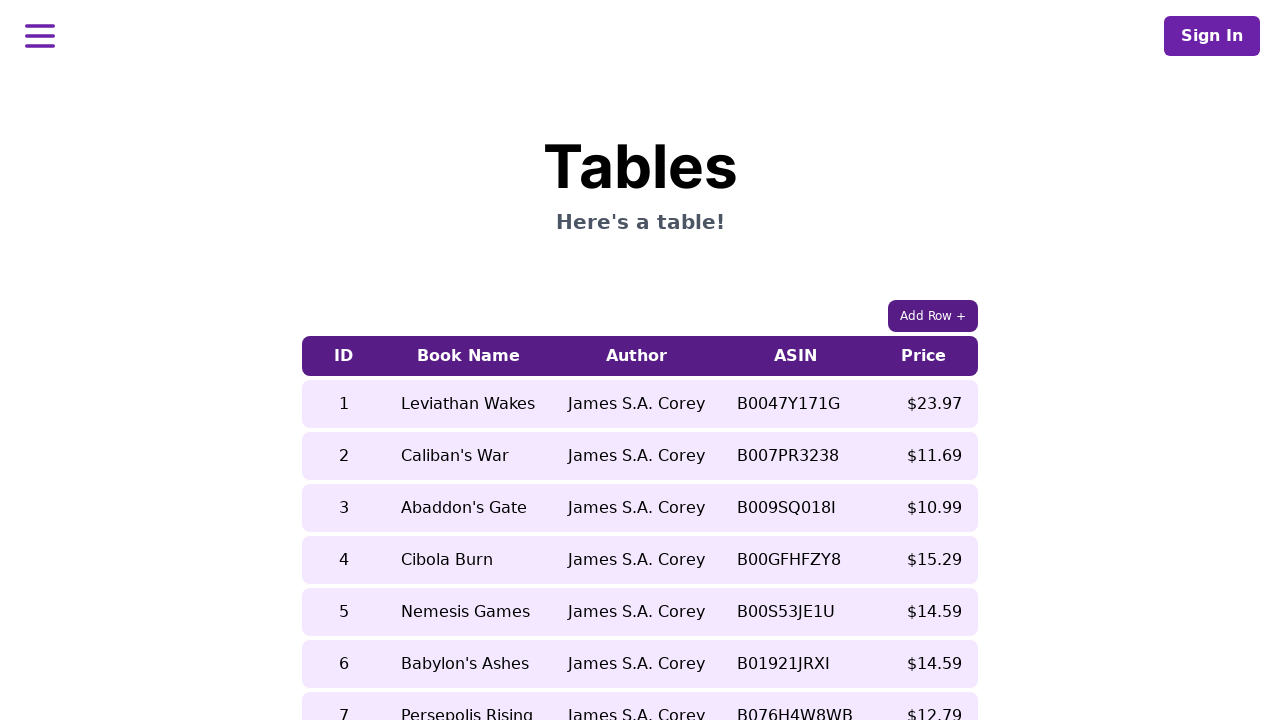

Retrieved book name from 5th row before sort: 'Nemesis Games'
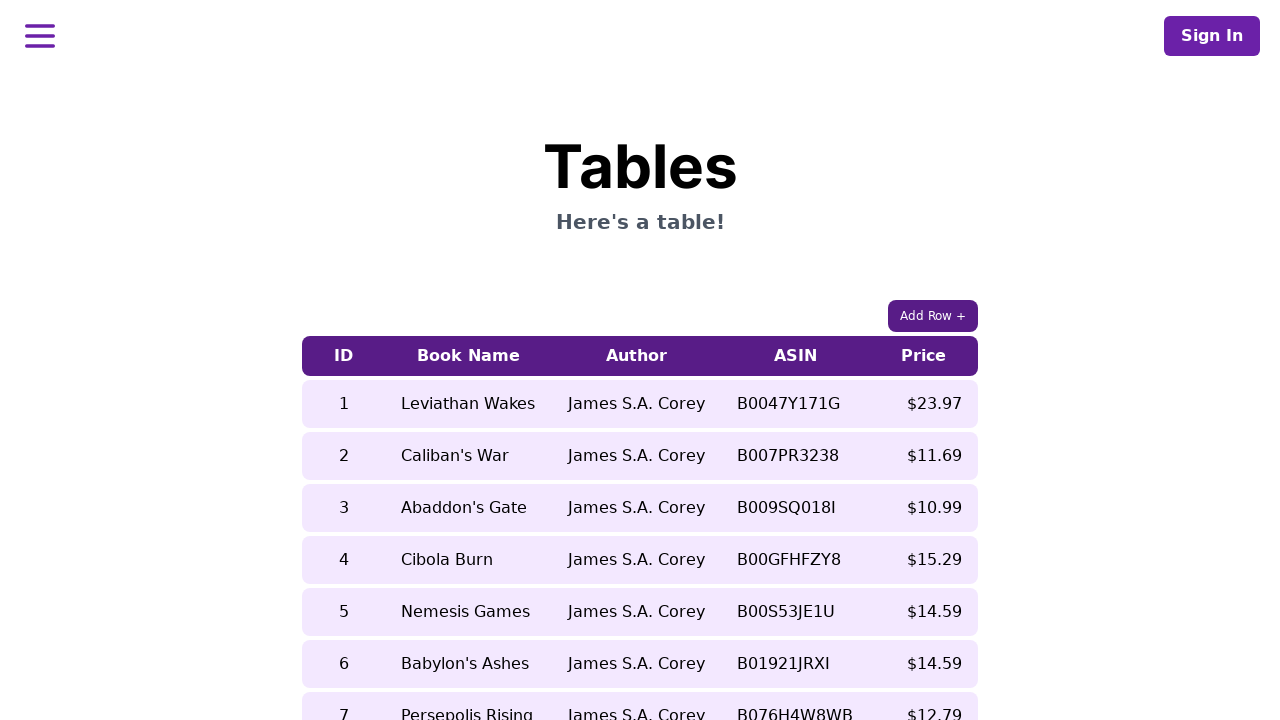

Clicked Price column header to sort table at (924, 356) on xpath=//table/thead/tr/th[5]
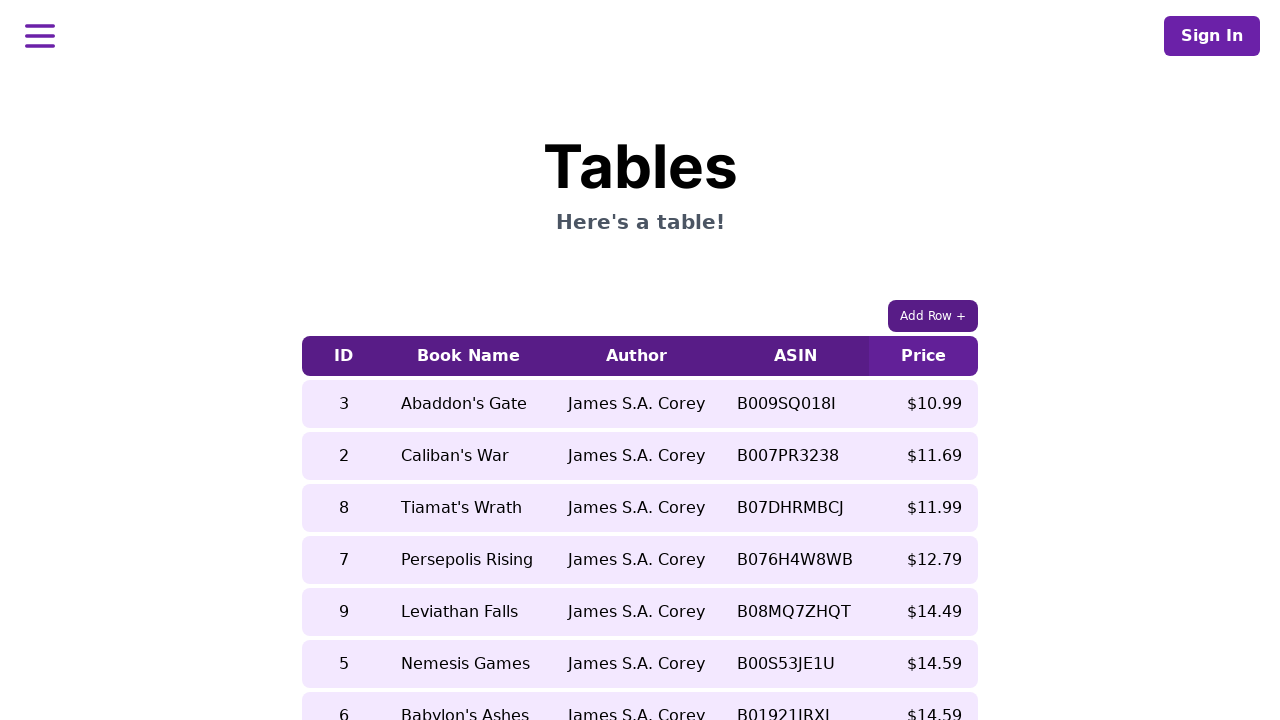

Retrieved book name from 5th row after sort: 'Leviathan Falls'
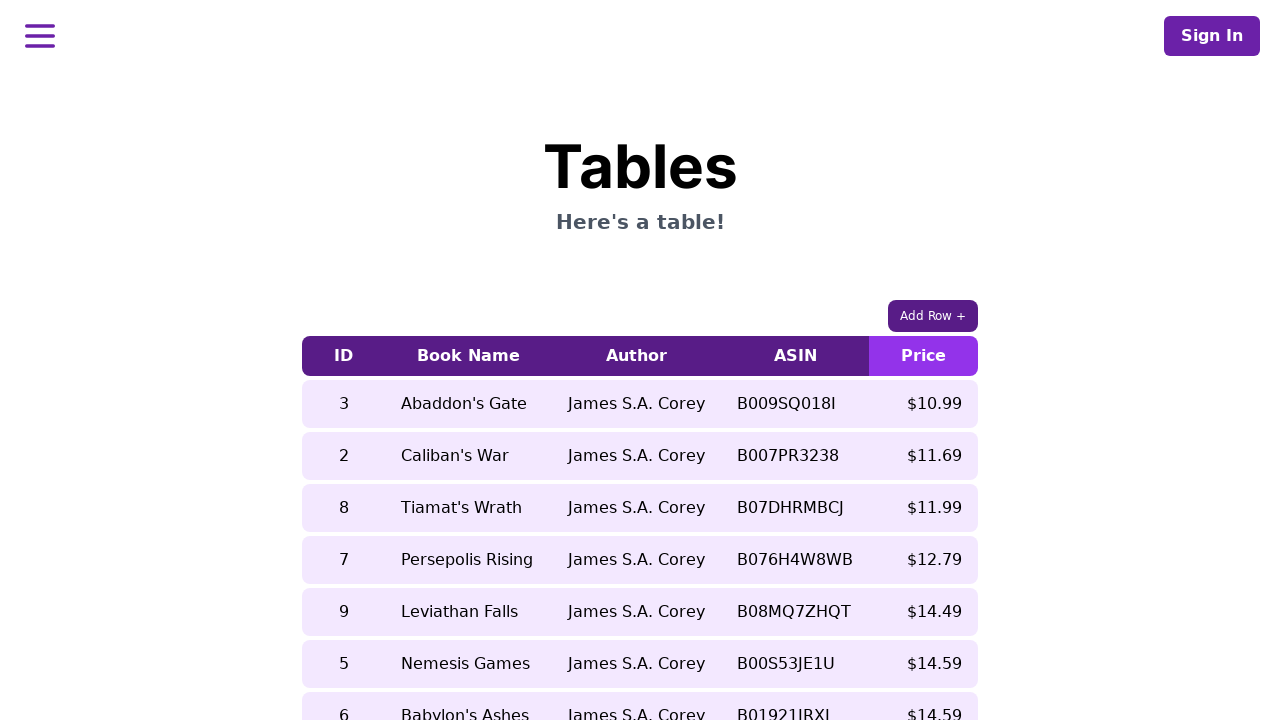

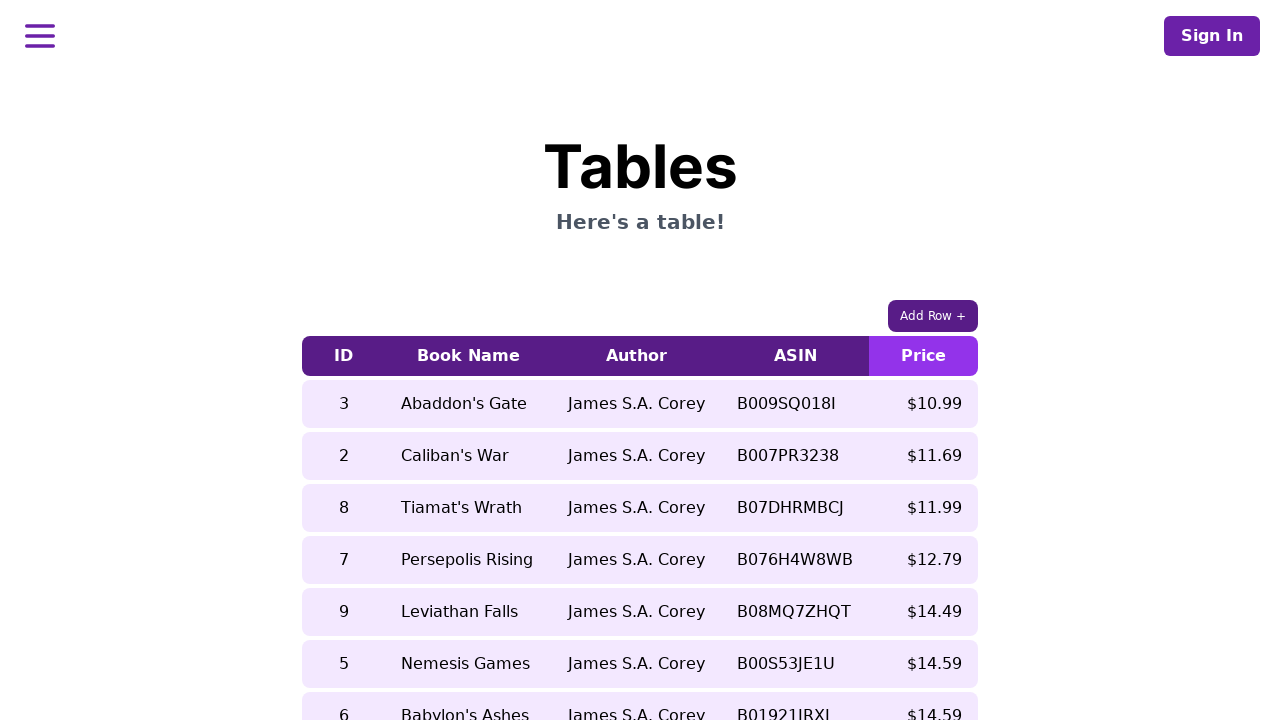